Tests an e-commerce grocery shopping flow by searching for products containing "ber", adding them to cart, viewing the cart, applying a promo code, and proceeding to checkout

Starting URL: https://rahulshettyacademy.com/seleniumPractise/#/

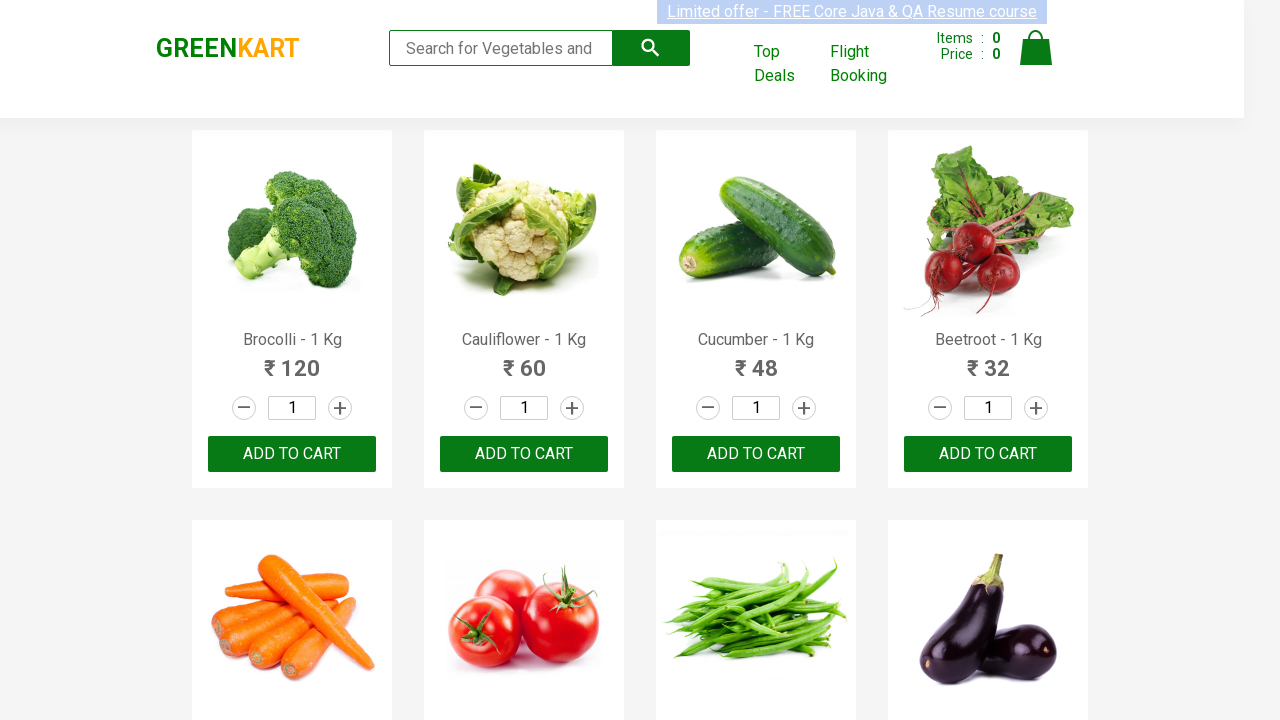

Filled search field with 'ber' to filter products on input[type='search']
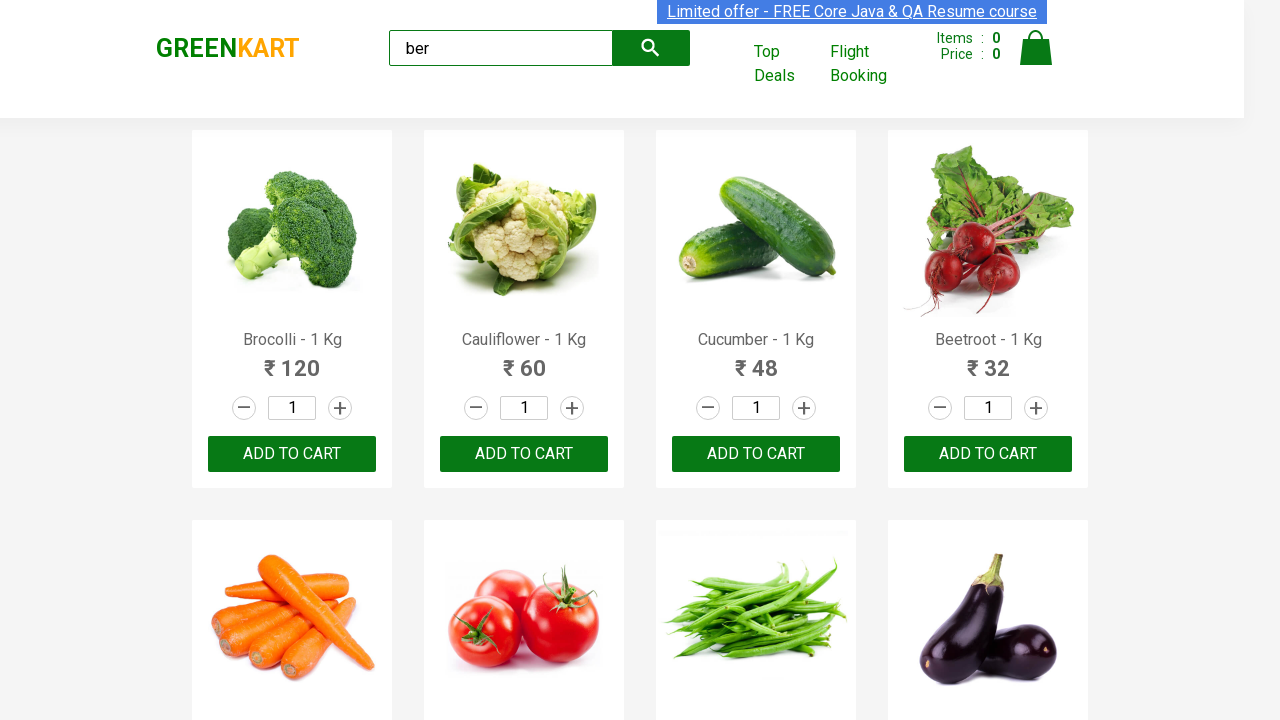

Waited for product buttons to load after search
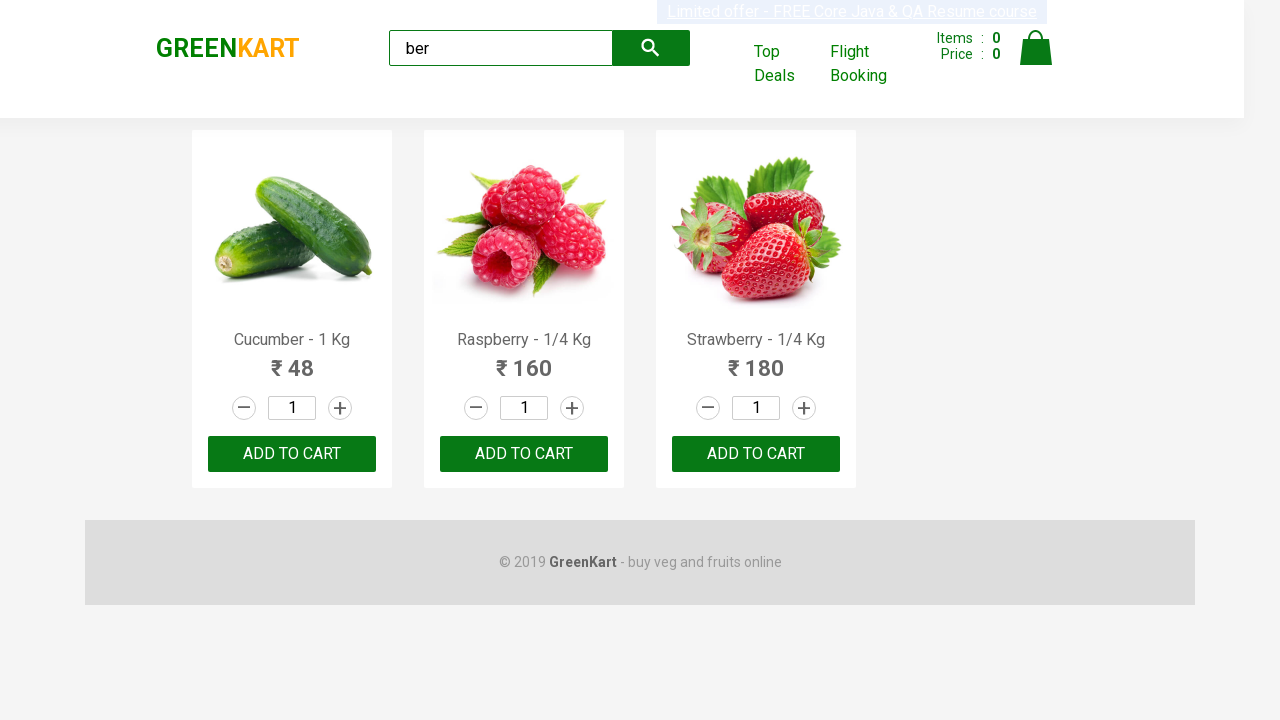

Located 3 'Add to Cart' buttons for products containing 'ber'
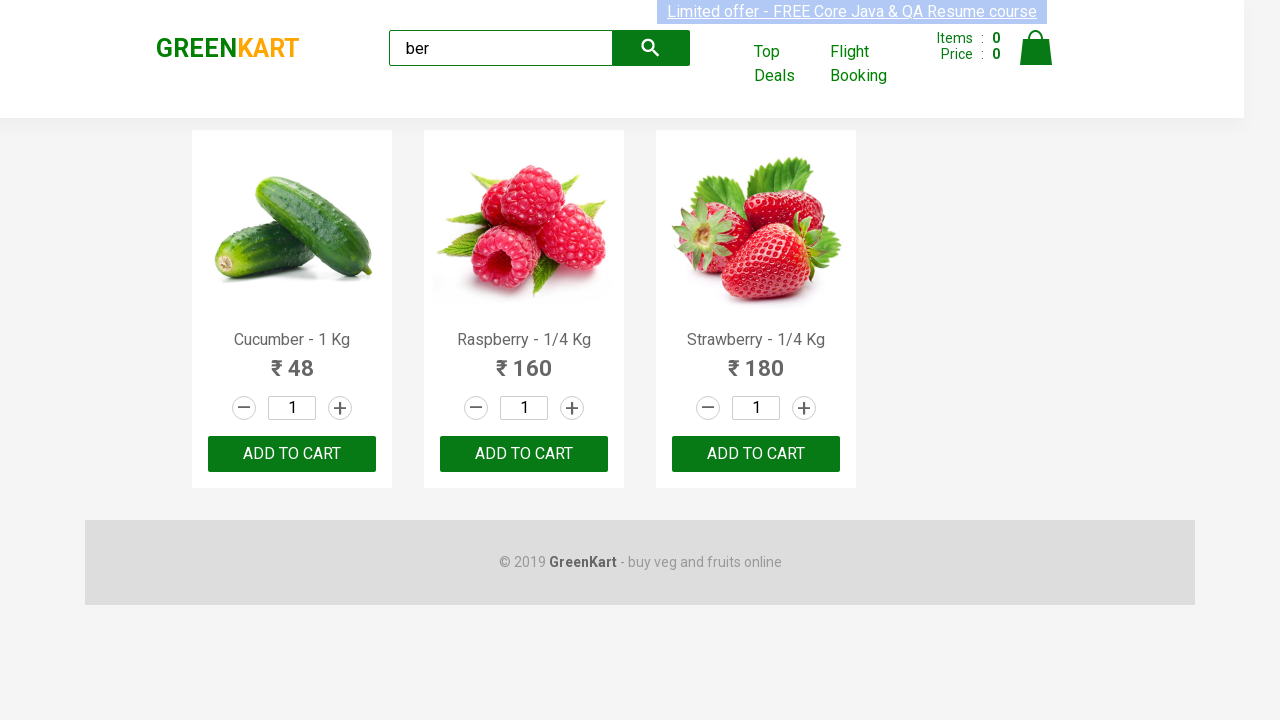

Clicked 'Add to Cart' button 1 of 3 at (292, 454) on div.products div.product button >> nth=0
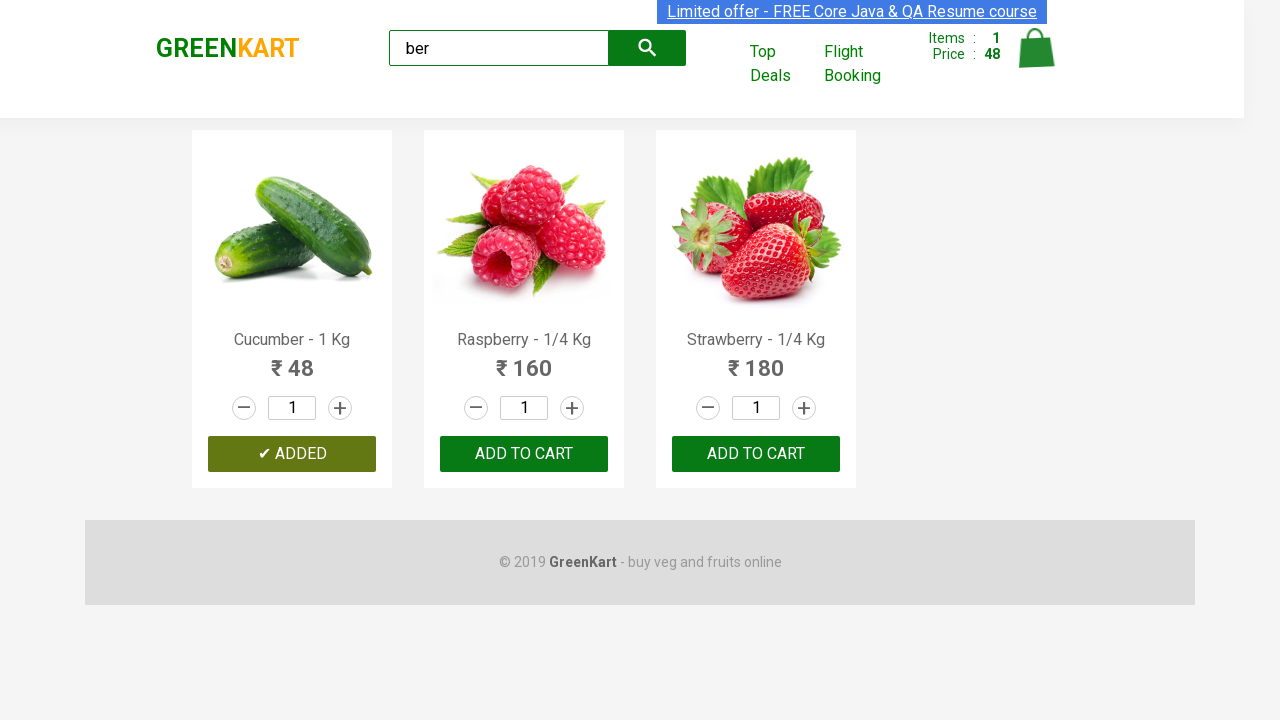

Clicked 'Add to Cart' button 2 of 3 at (524, 454) on div.products div.product button >> nth=1
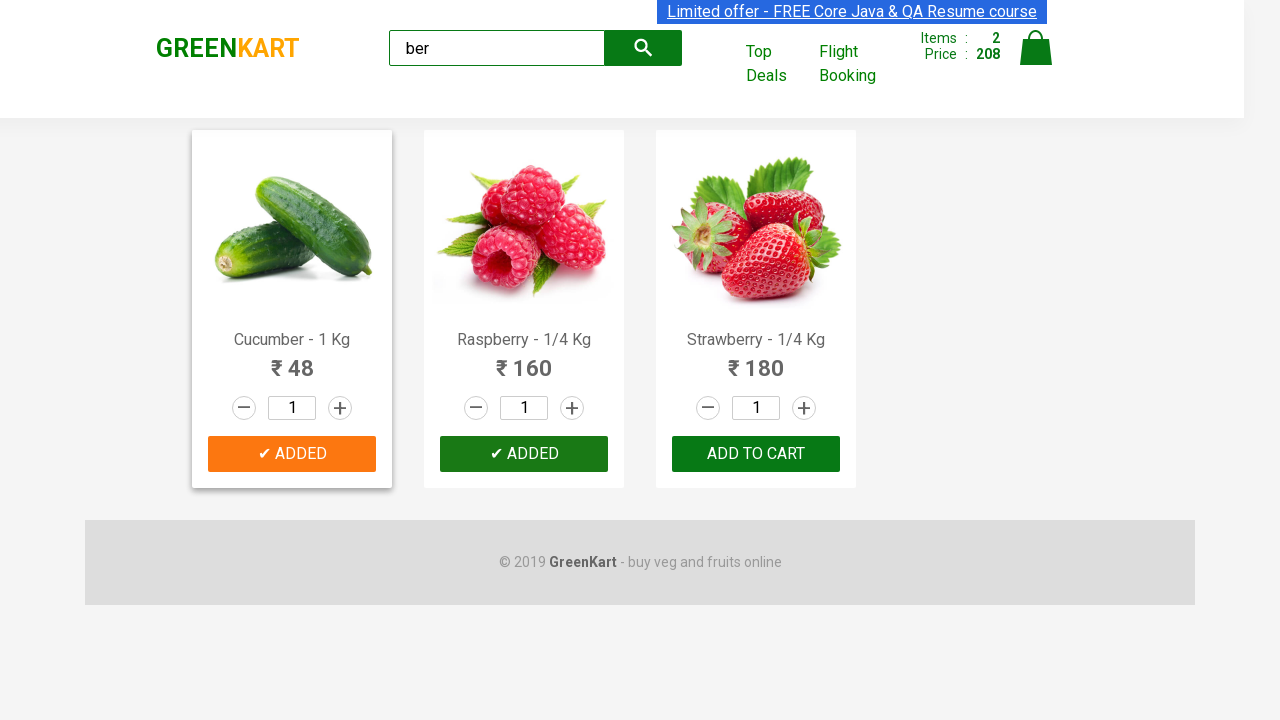

Clicked 'Add to Cart' button 3 of 3 at (756, 454) on div.products div.product button >> nth=2
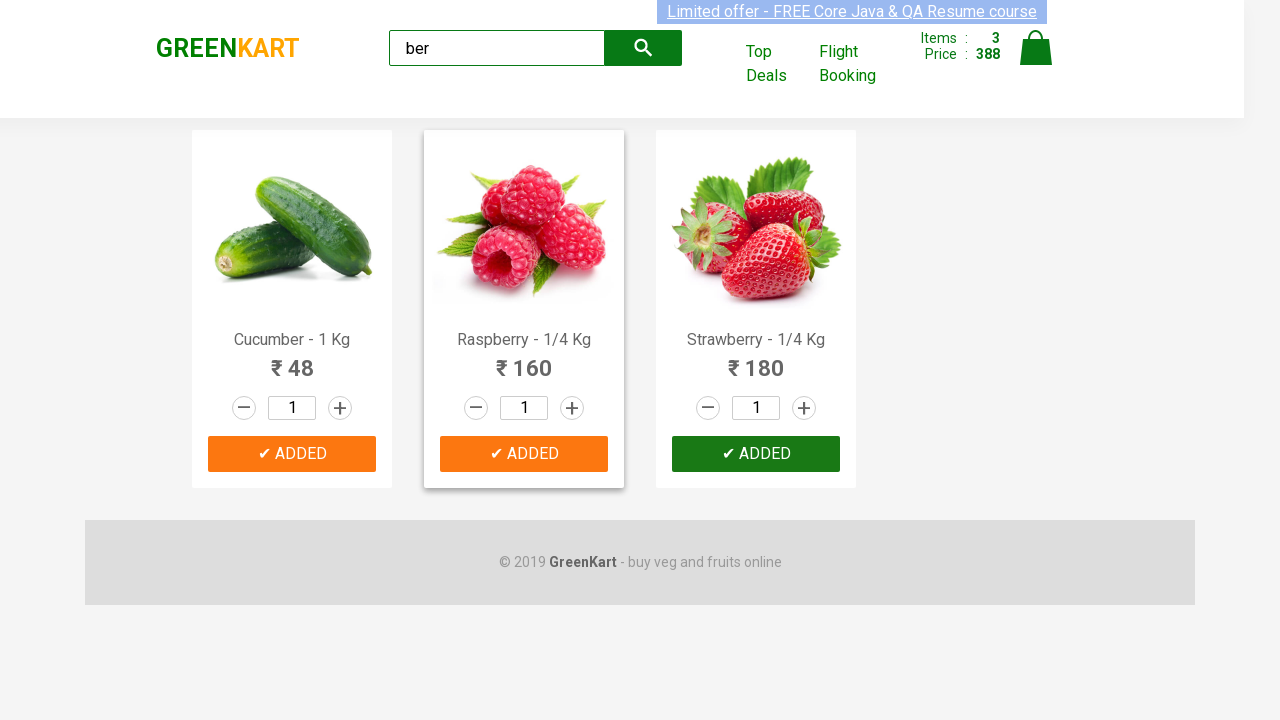

Clicked cart icon to view shopping cart at (1036, 48) on img[alt='Cart']
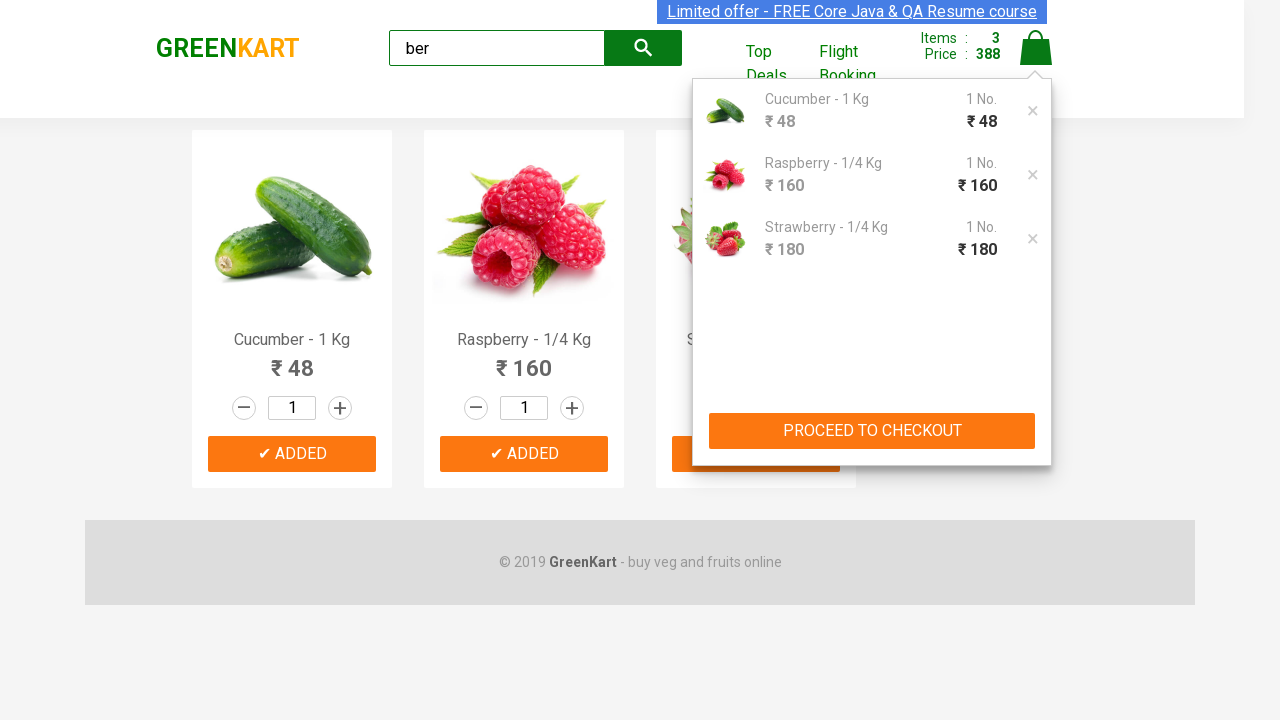

Clicked 'PROCEED TO CHECKOUT' button at (872, 431) on button:has-text('PROCEED TO CHECKOUT')
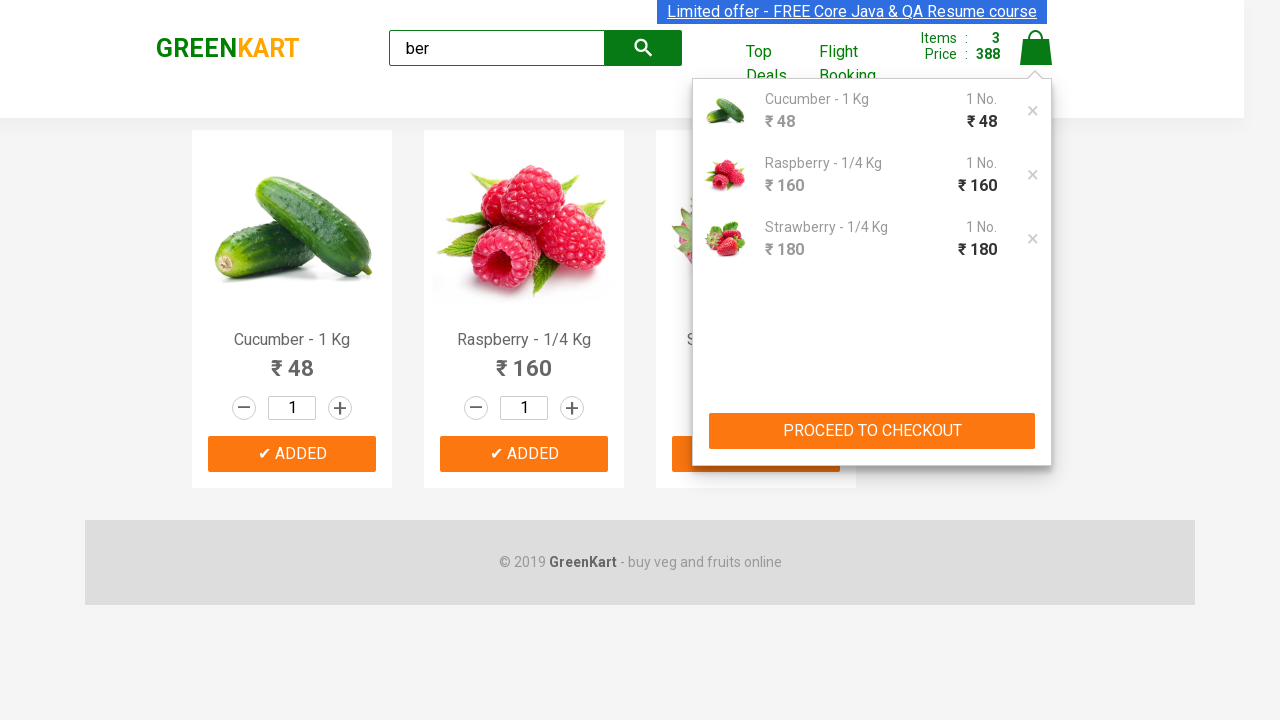

Waited for checkout page with promo code field to load
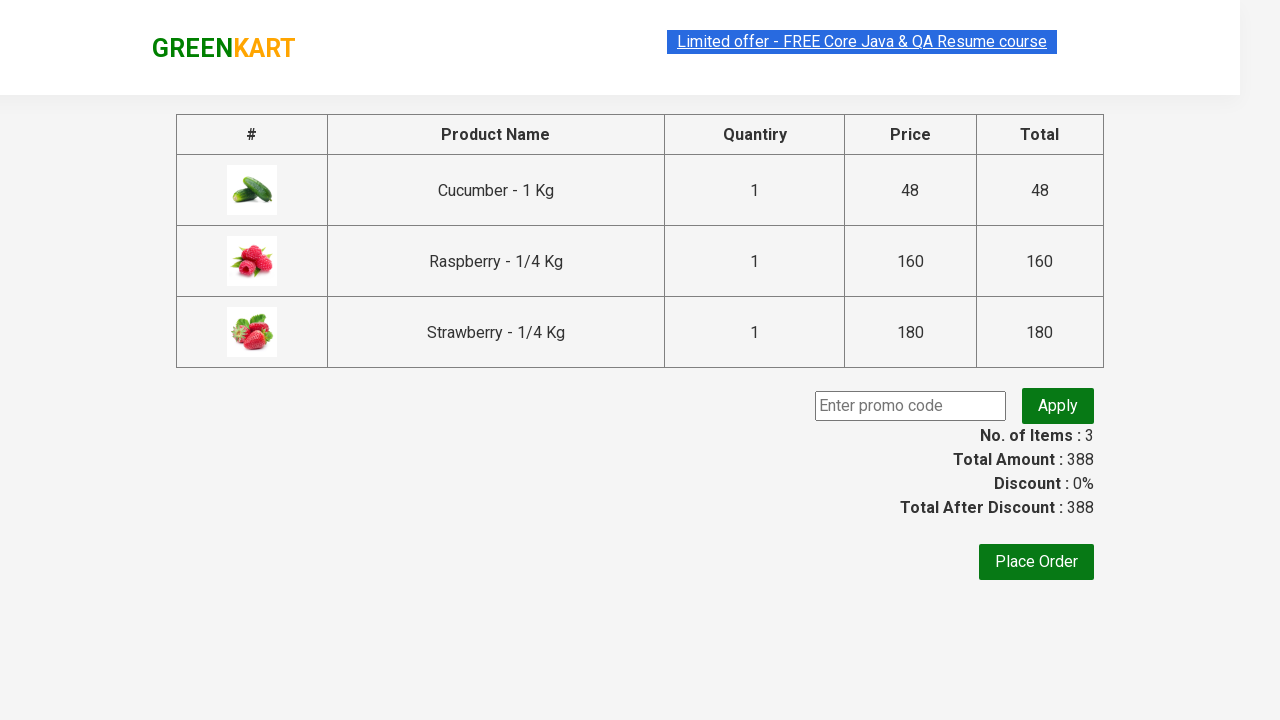

Entered promo code 'rahulshettyacademy' on .promoCode
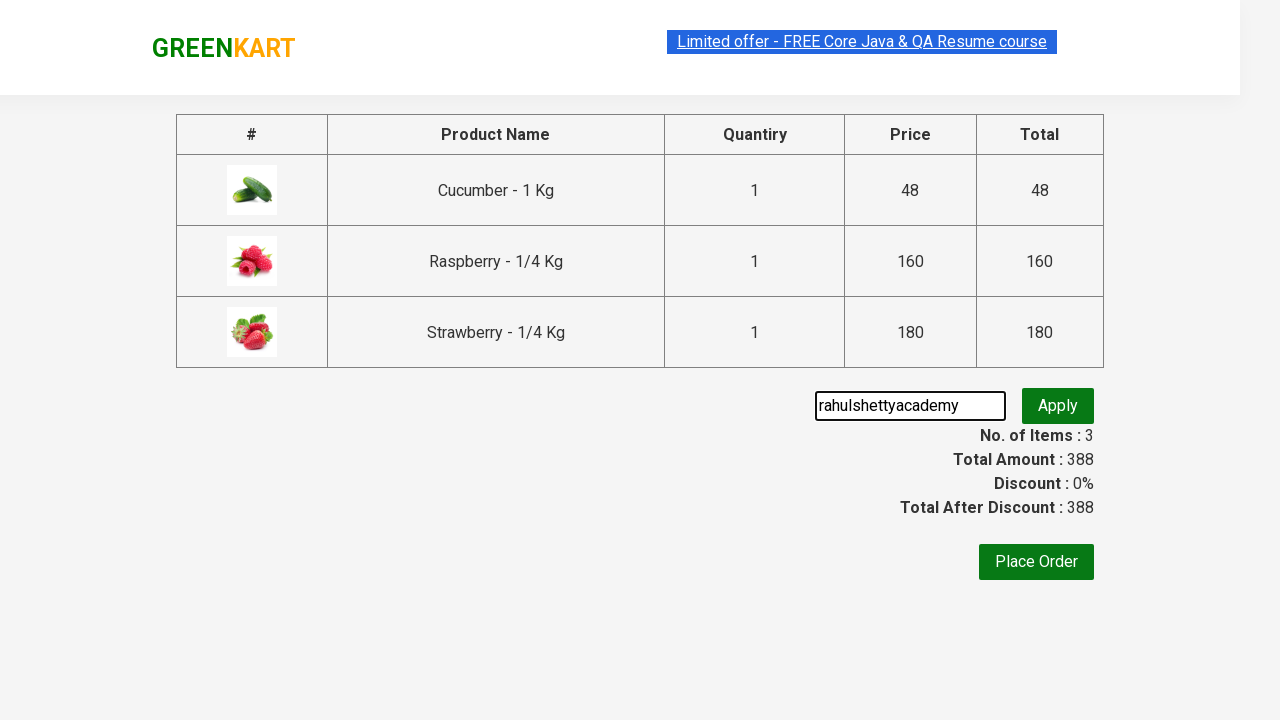

Clicked button to apply promo code at (1058, 406) on button.promoBtn
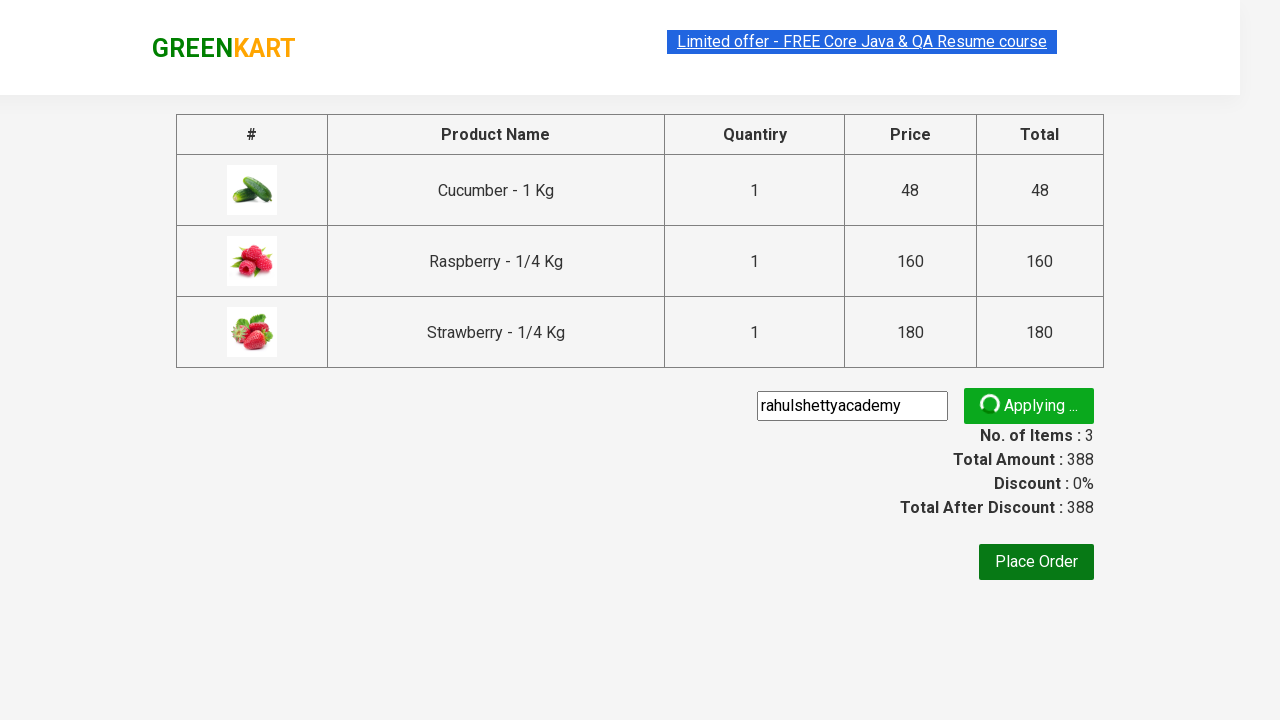

Waited for discount amount to be displayed after promo code applied
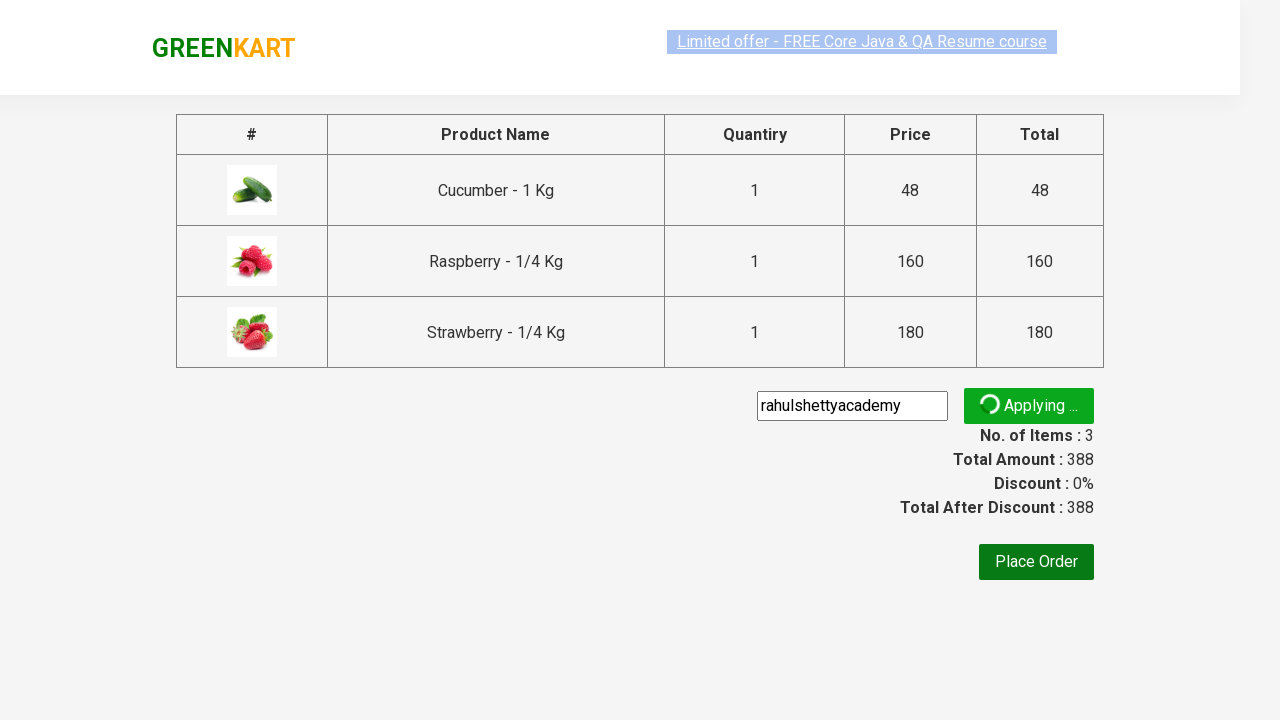

Clicked 'Place Order' button to complete checkout at (1036, 562) on button:has-text('Place Order')
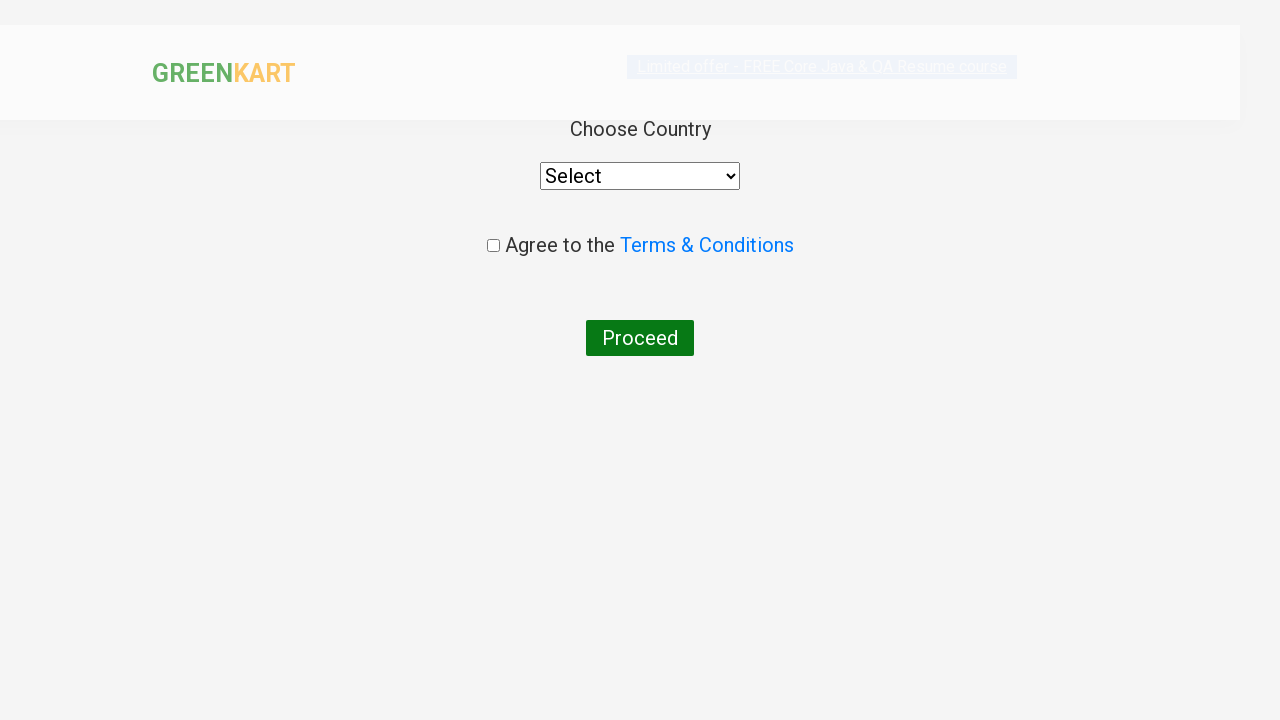

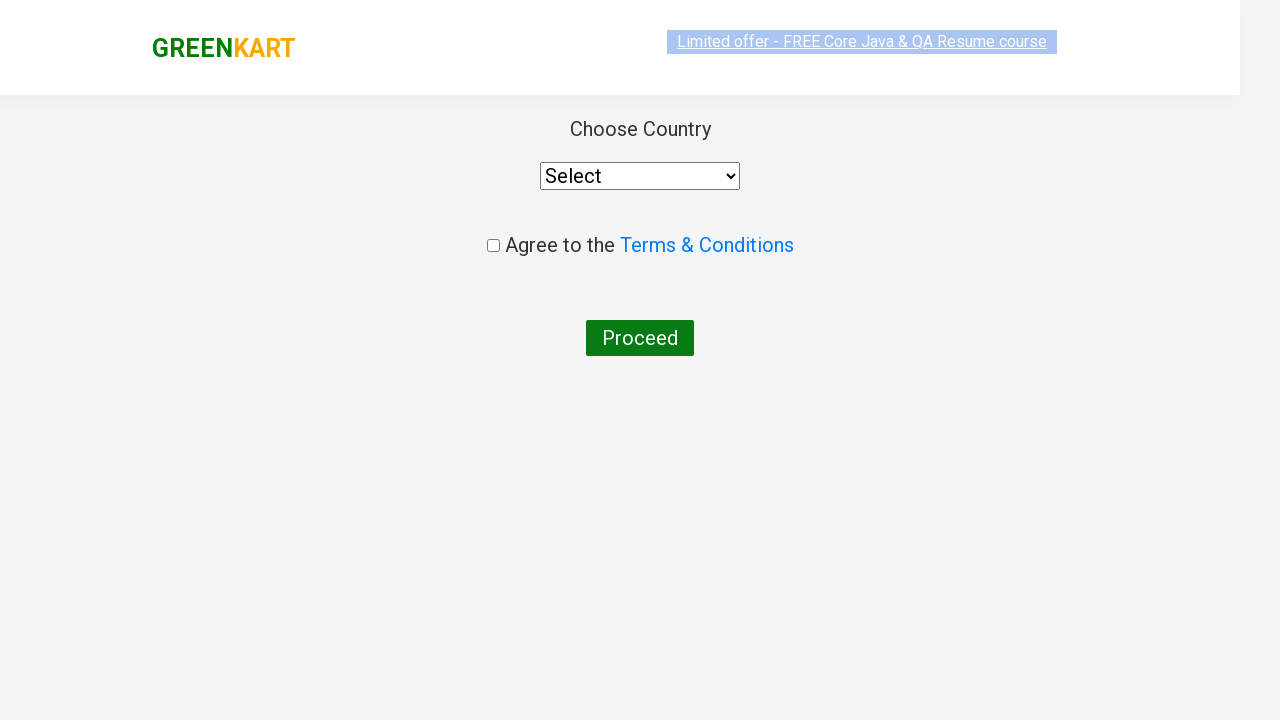